Tests browser navigation functionality by clicking a link, then using browser back, forward, and refresh navigation methods

Starting URL: https://parabank.parasoft.com/parabank/index.htm

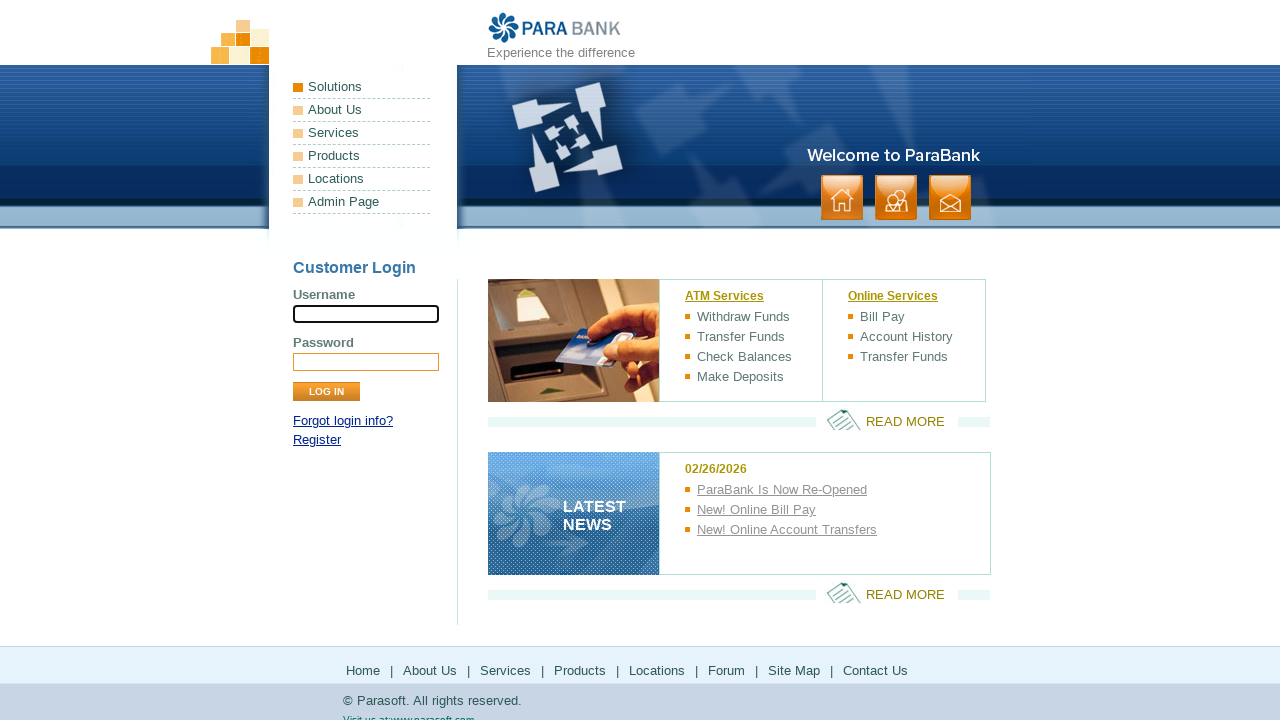

Clicked on the registration link at (317, 440) on //*[@id="loginPanel"]/p[2]/a
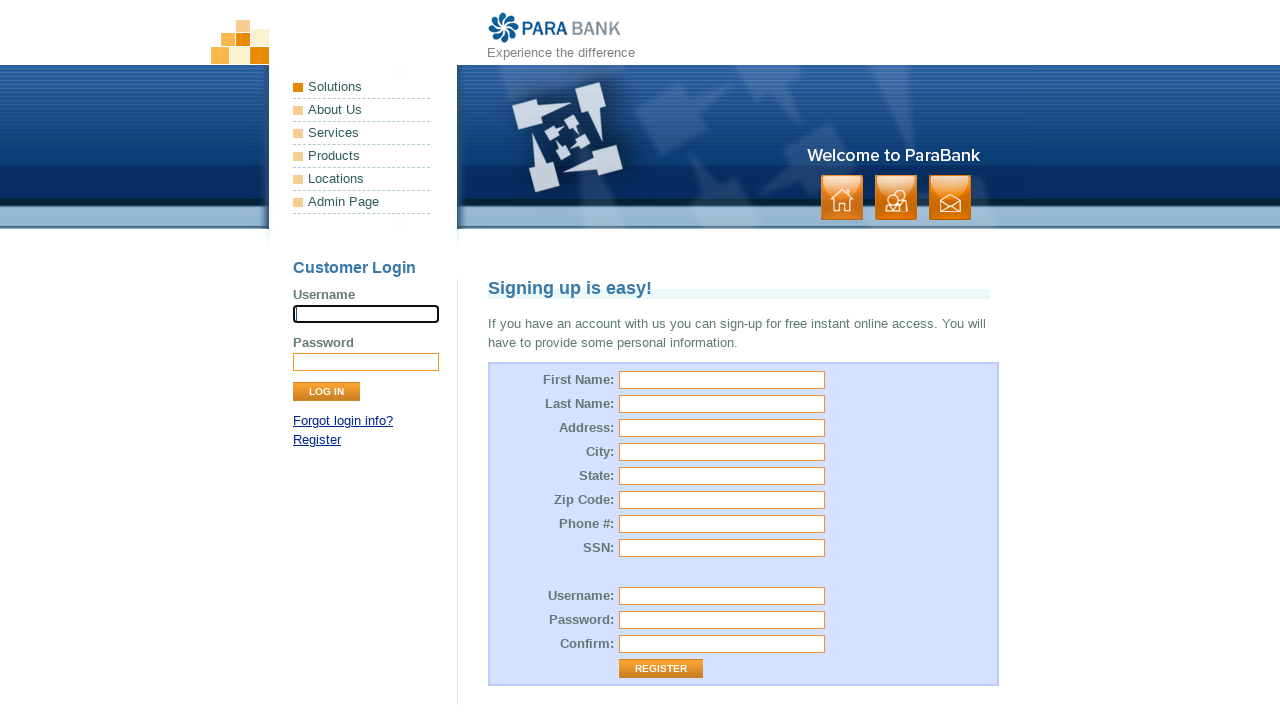

Waited for page to load after clicking registration link
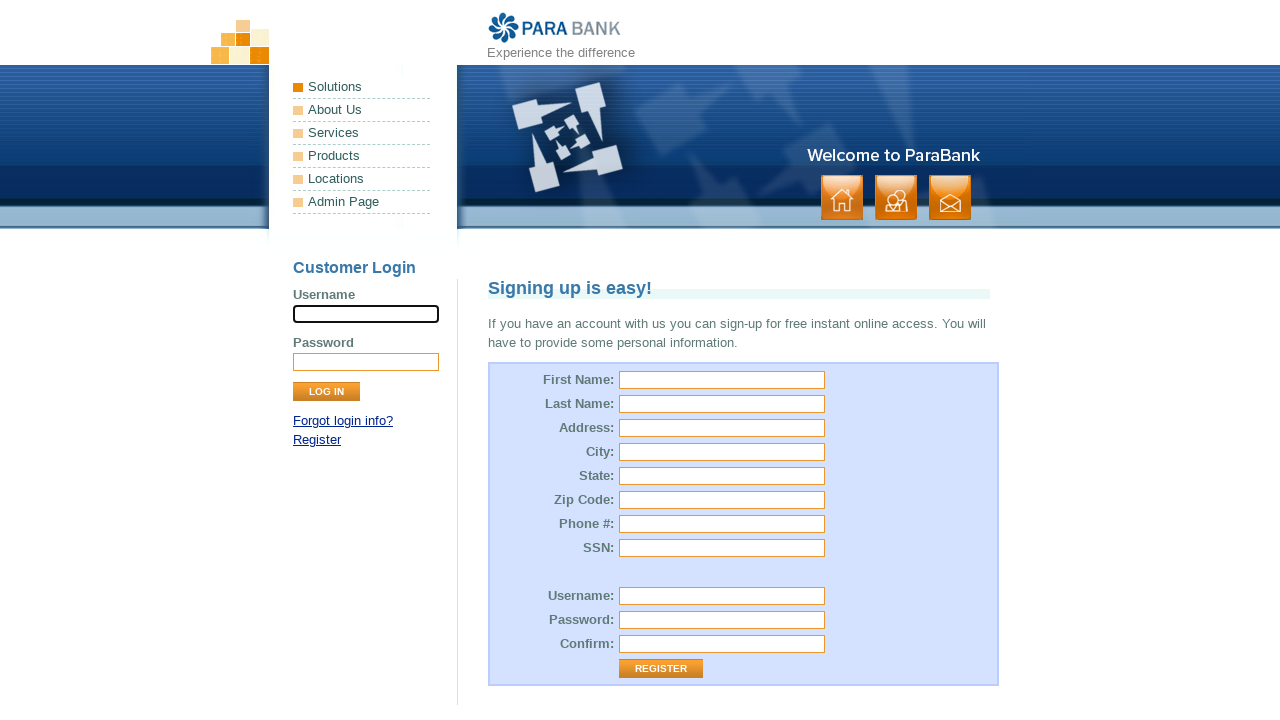

Navigated back to previous page using browser back button
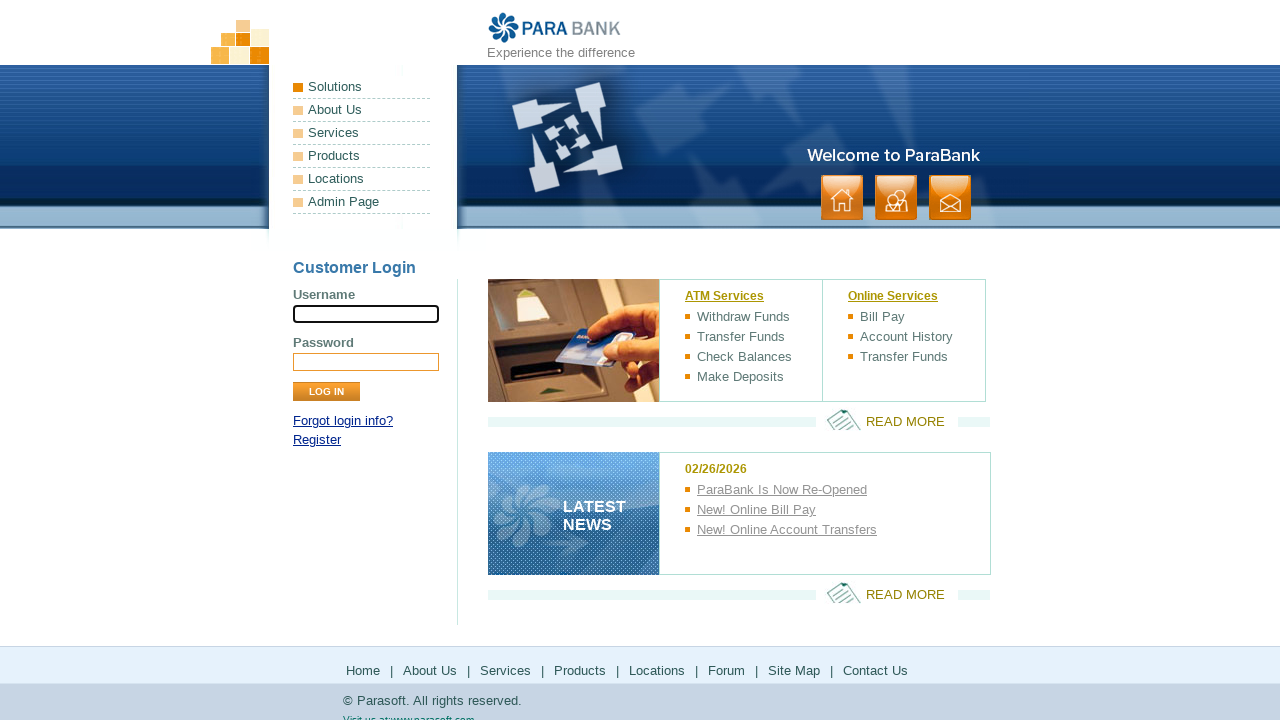

Waited for page to load after navigating back
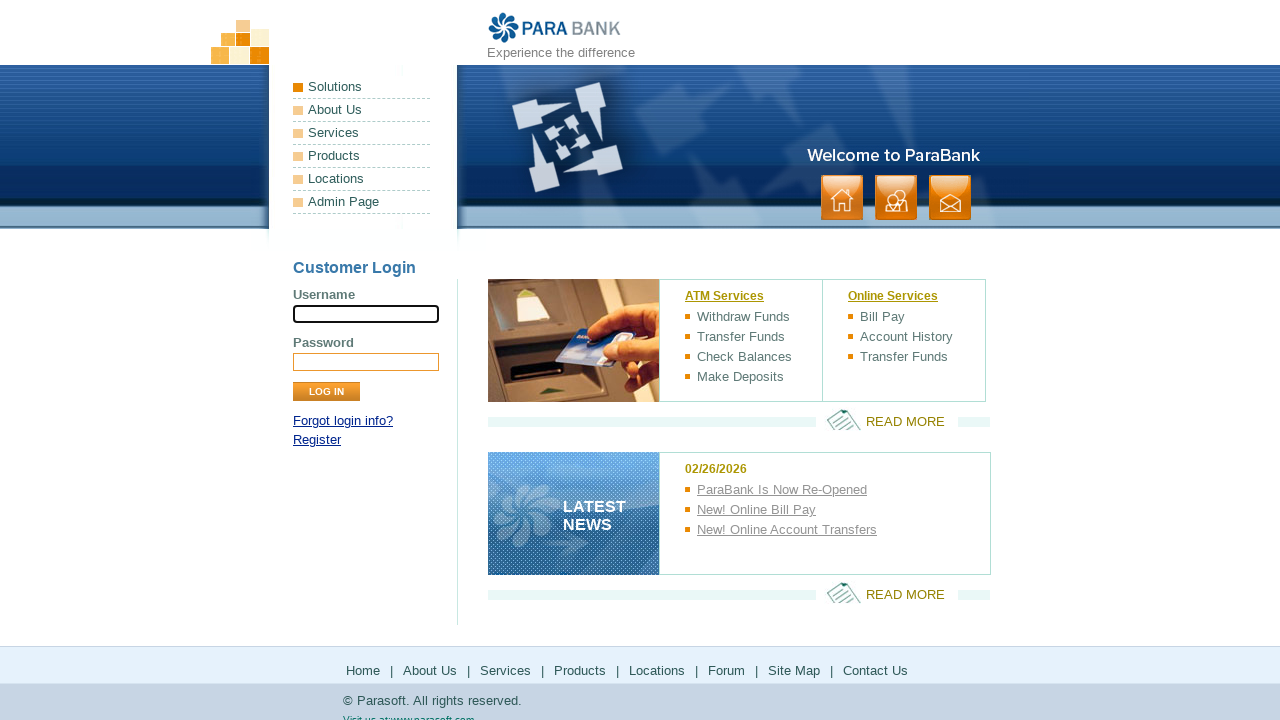

Navigated forward using browser forward button
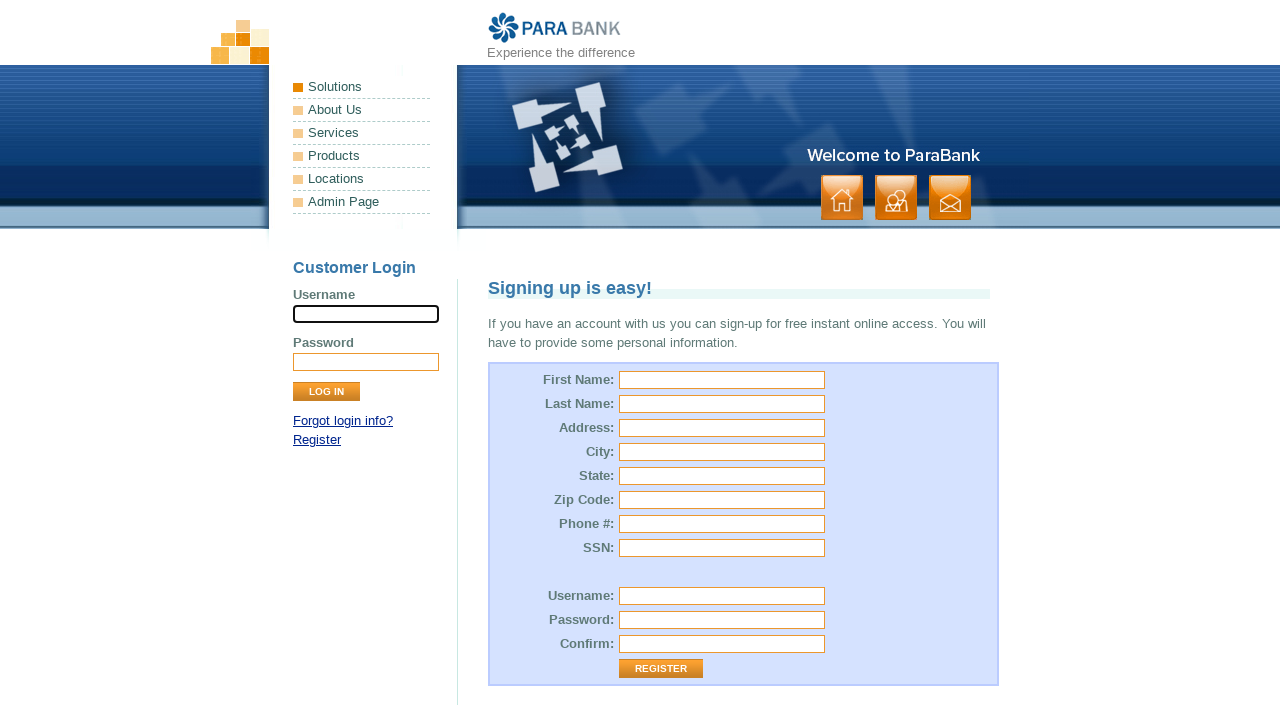

Waited for page to load after navigating forward
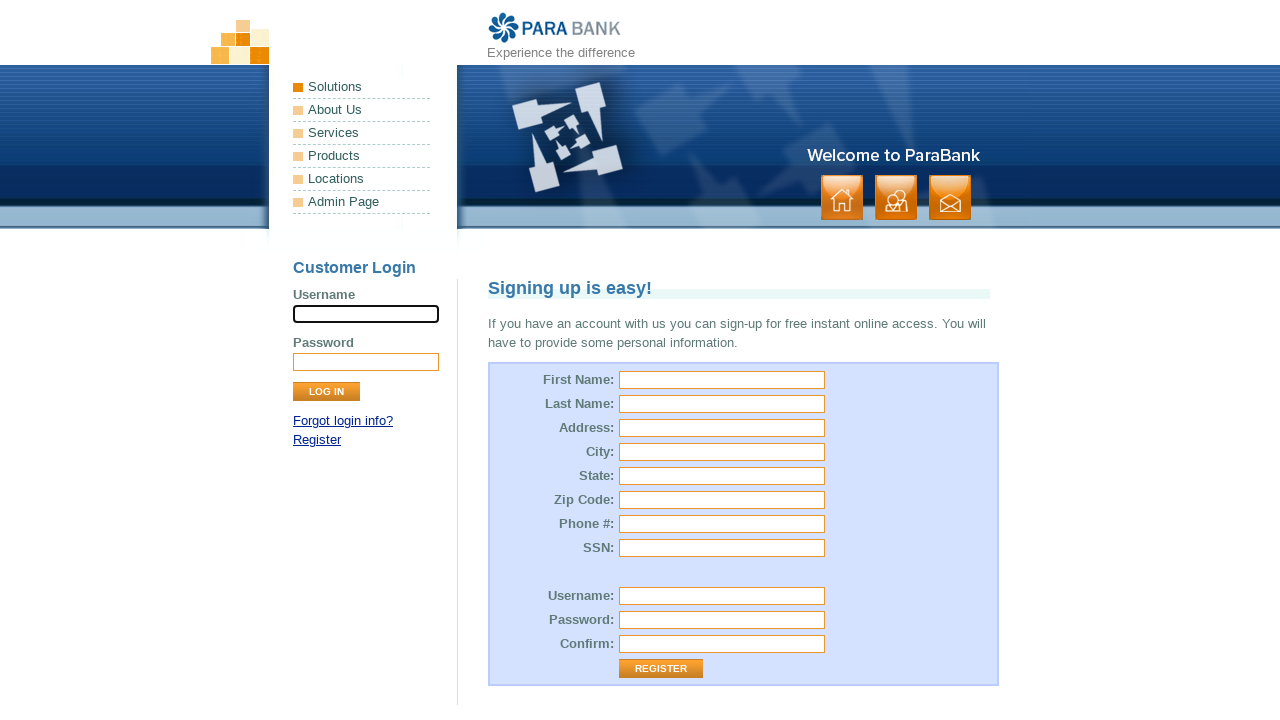

Refreshed the page
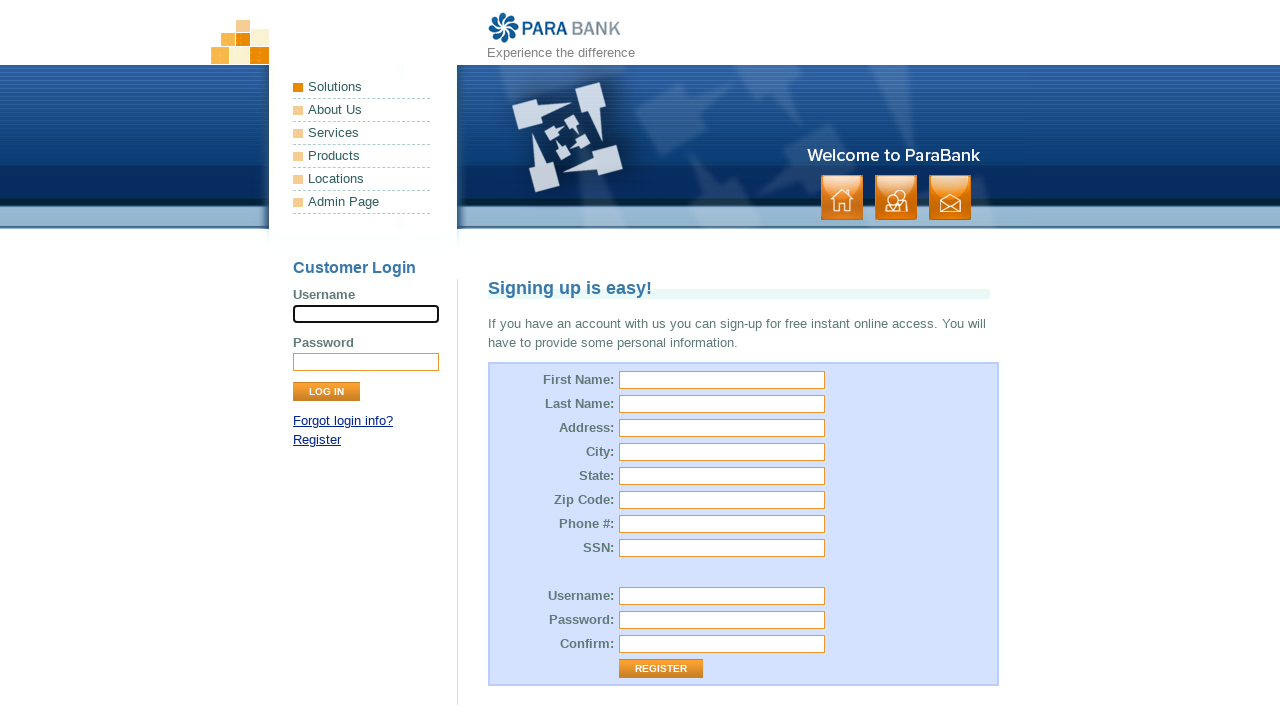

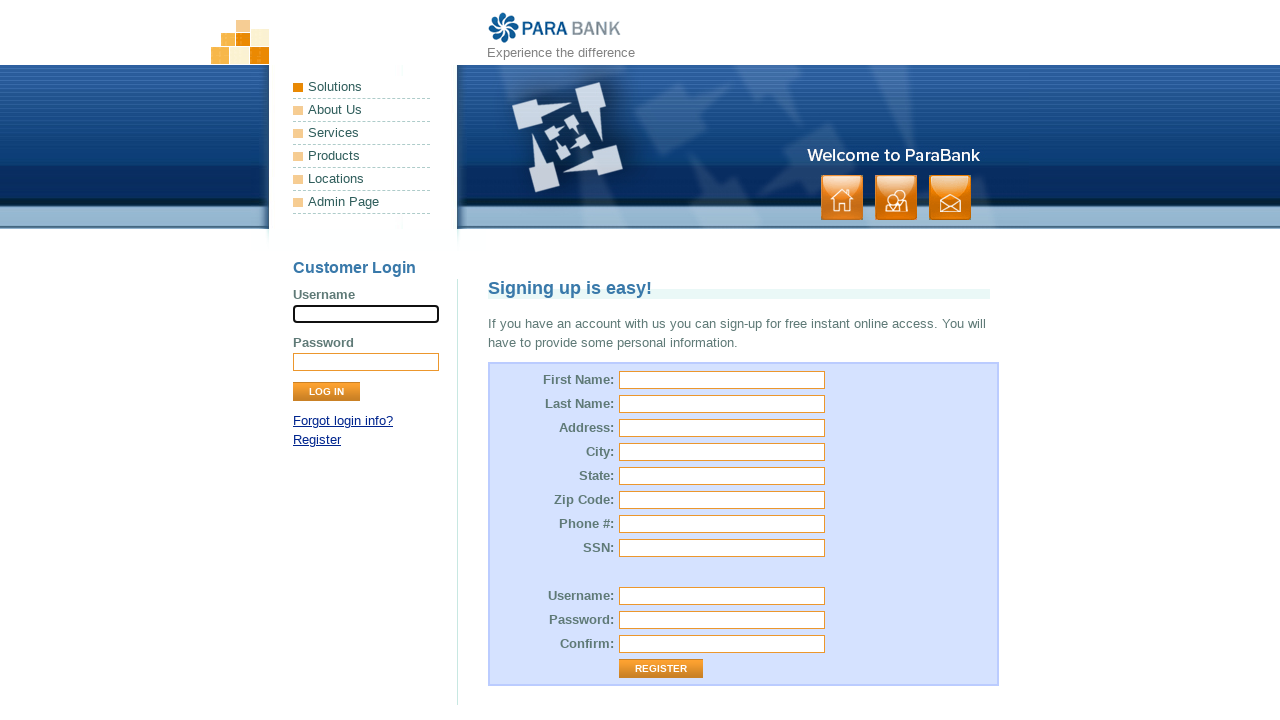